Navigates to httpbin.org/cookies endpoint with custom cookies set and verifies the page displays the cookie information

Starting URL: https://httpbin.org/cookies

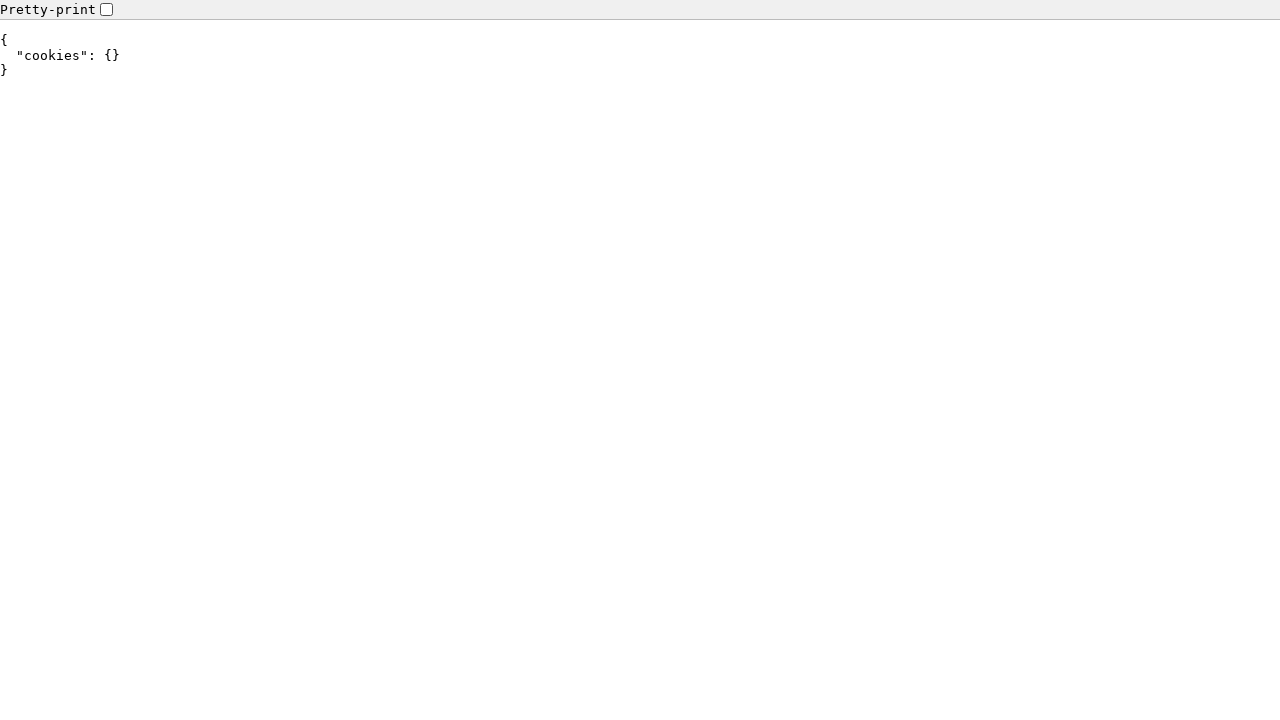

Added custom cookie 'foo' with value 'bar' to context
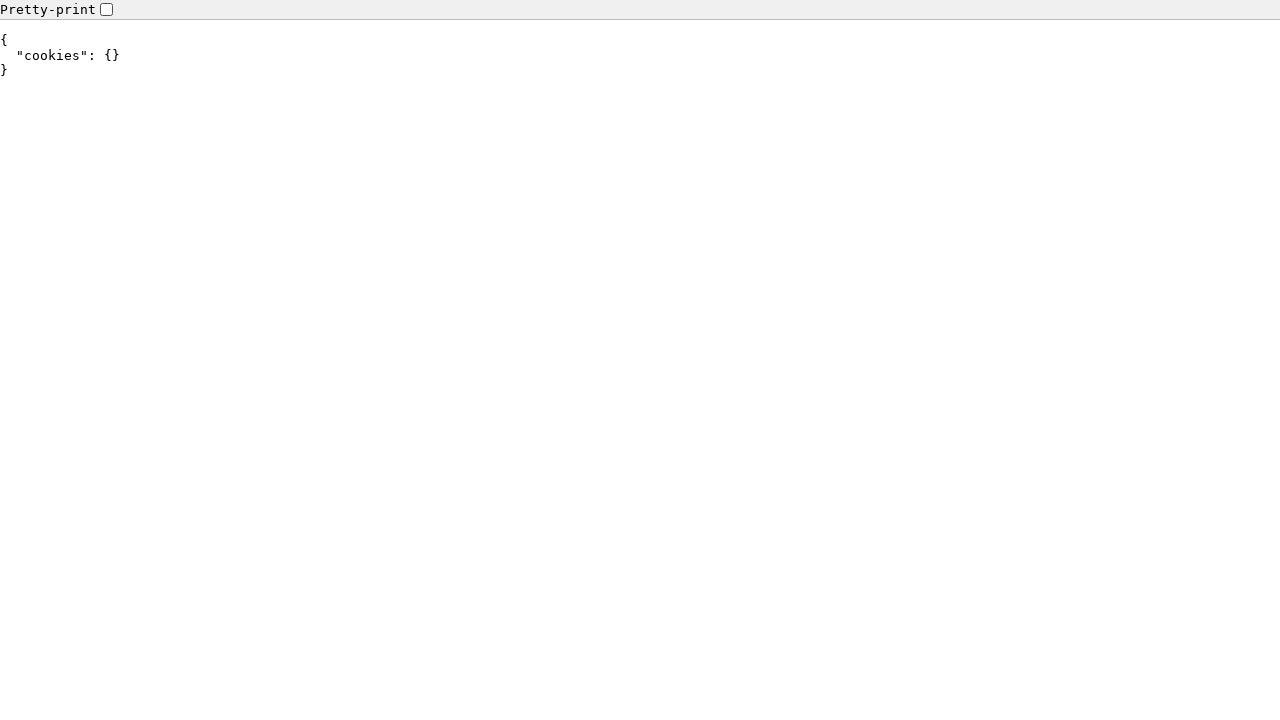

Navigated to https://httpbin.org/cookies endpoint
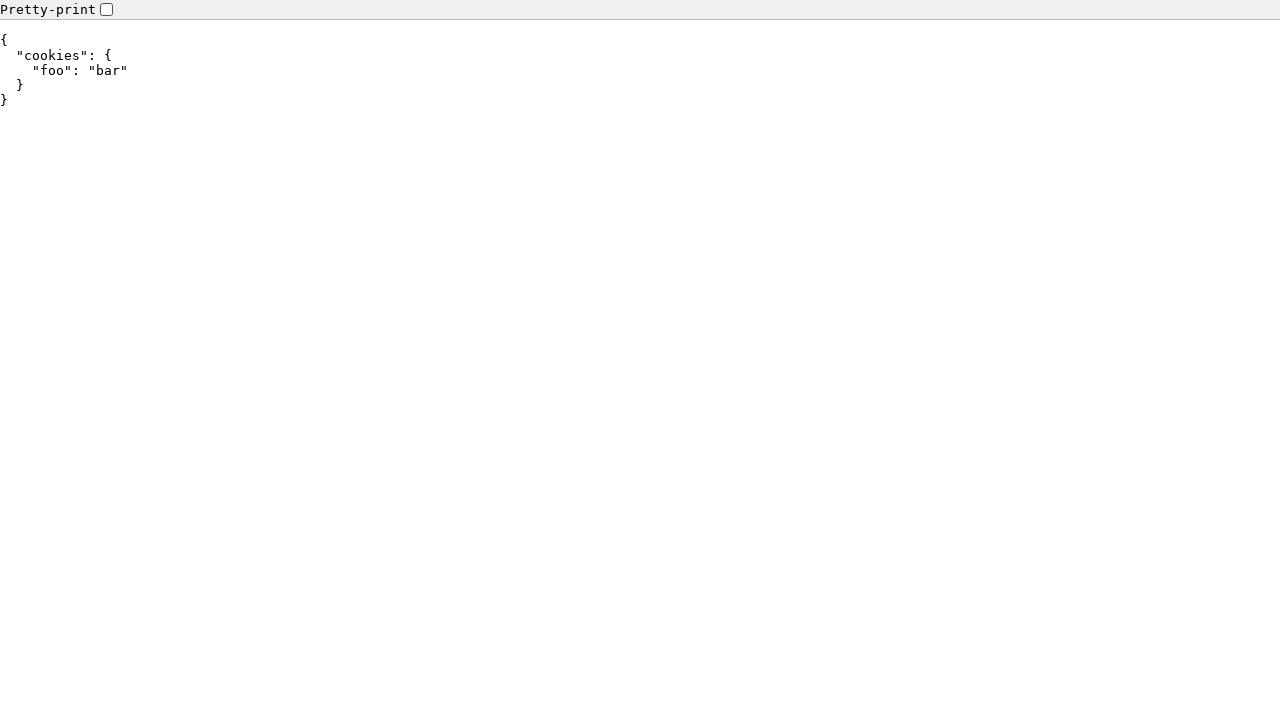

Waited for response body to load in <pre> element
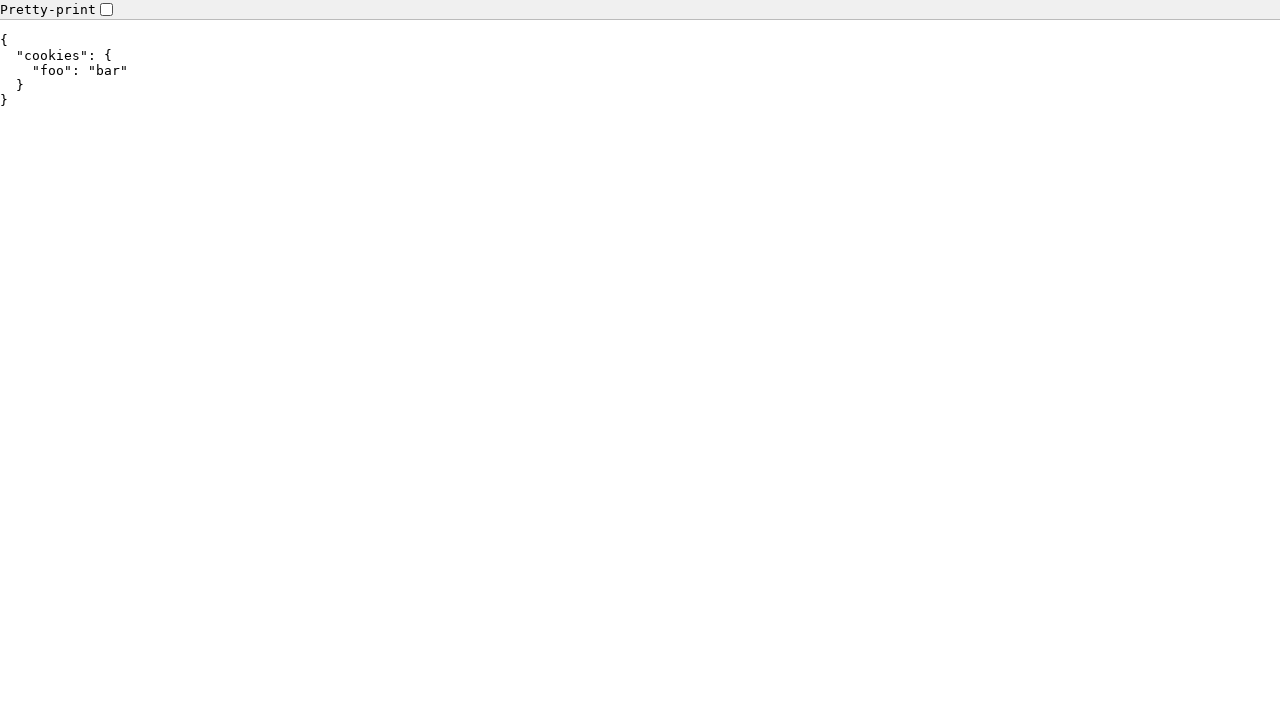

Verified that cookie 'foo' is displayed in the page response
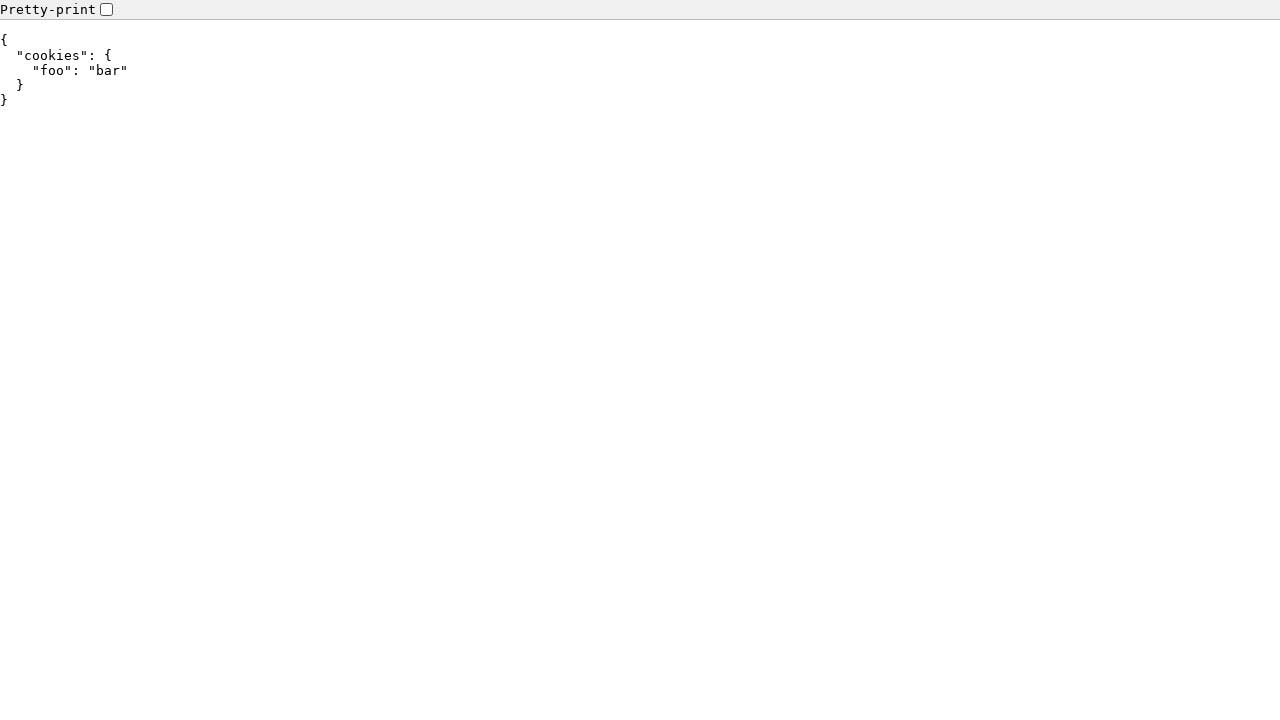

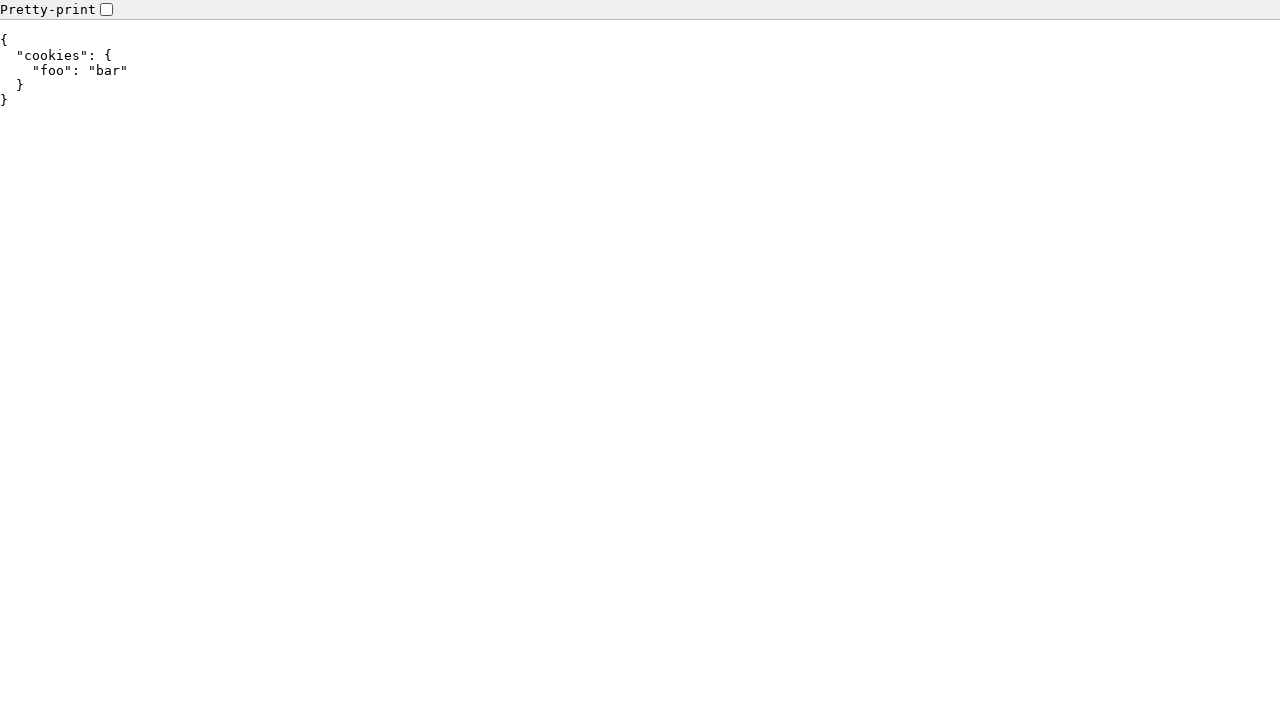